Tests typing text into various text fields including first name, last name, textarea, and pre-filled fields

Starting URL: https://testkru.com/Elements/TextFields

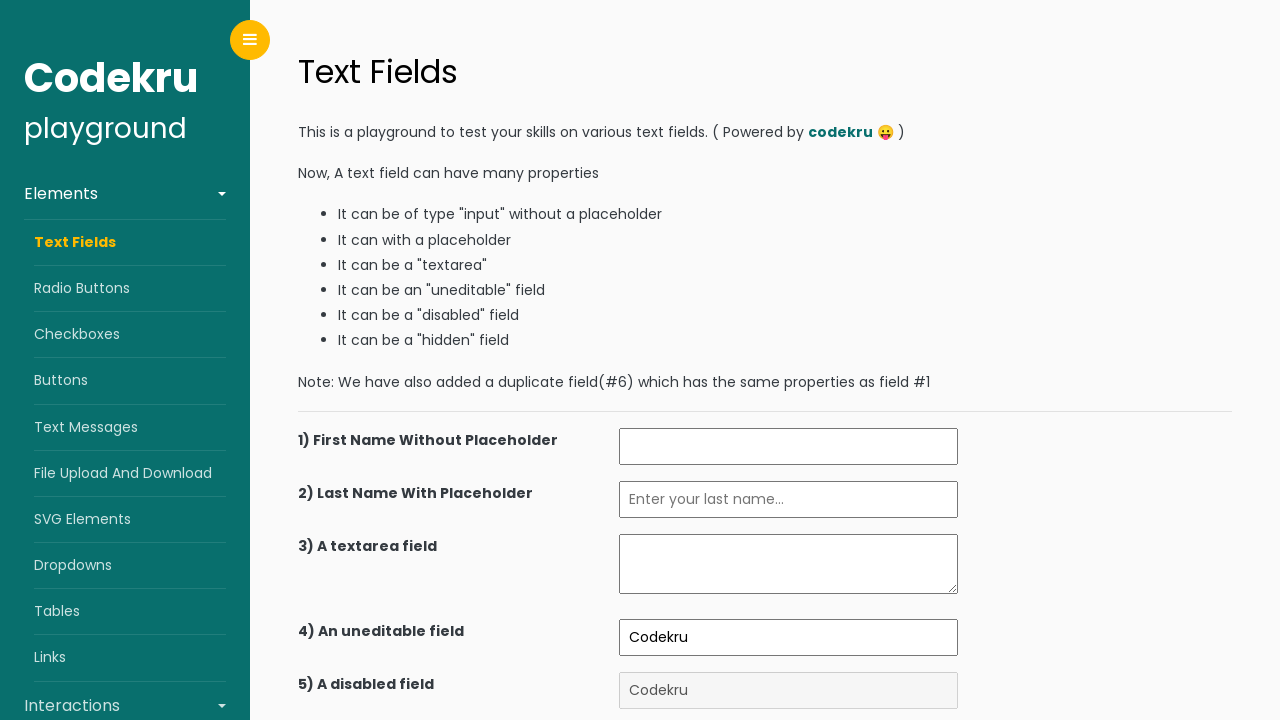

Typed 'Fahim' into first name field with delay on //div[@class='mt-2 row text-dark font-weight-bold']//input[@id='firstName']
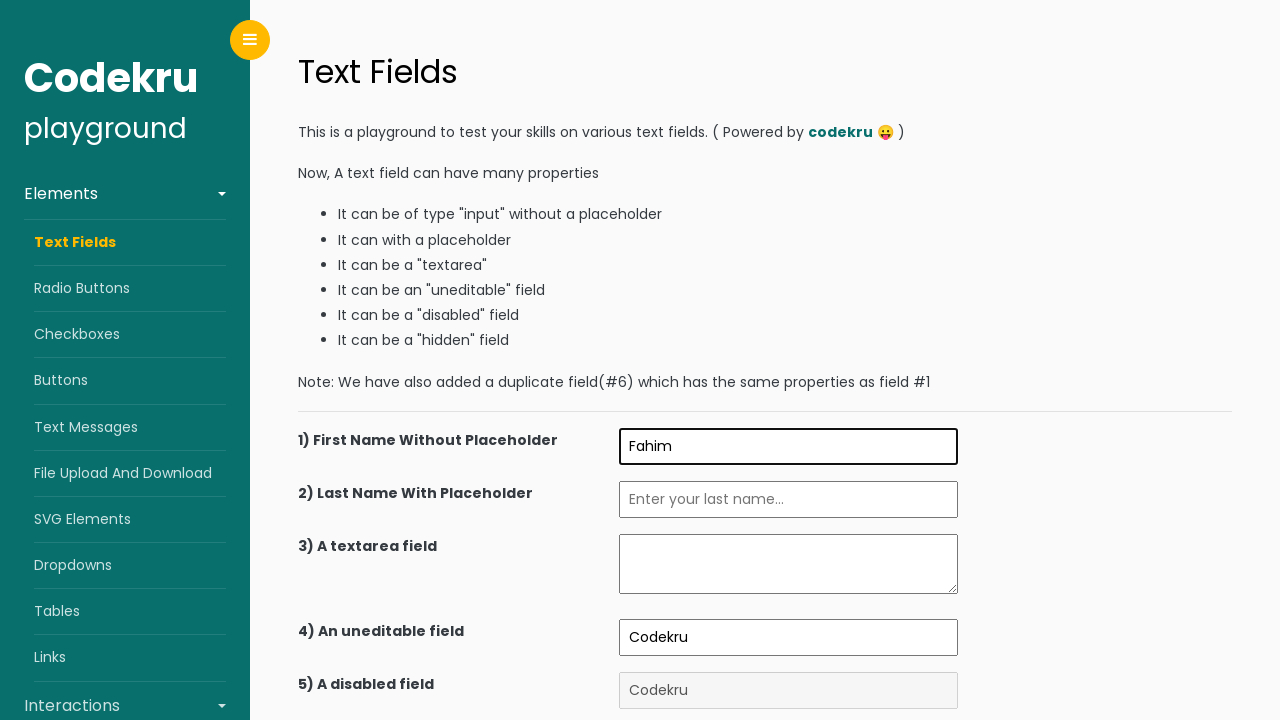

Typed 'Shahriar' into last name field with delay on //input[@id='lastNameWithPlaceholder']
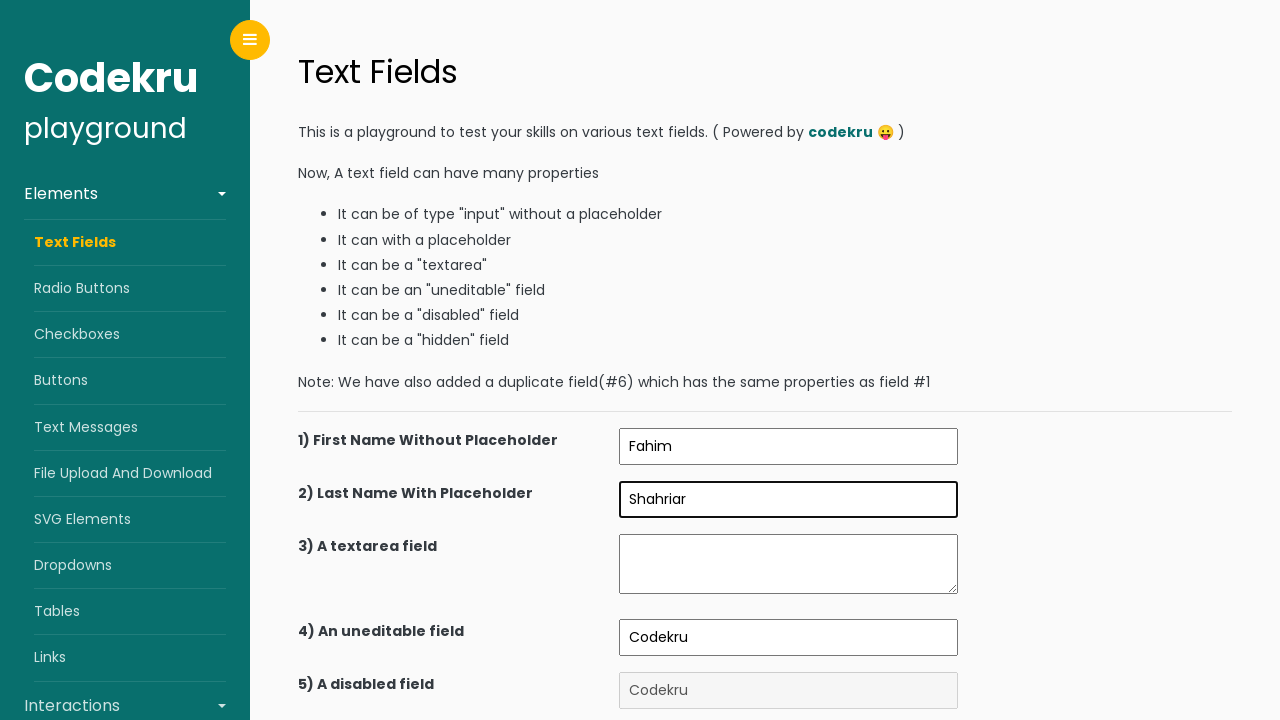

Typed lorem ipsum text into textarea field with delay on textarea[class='pt-1 pb-1 pr-2 pl-2']
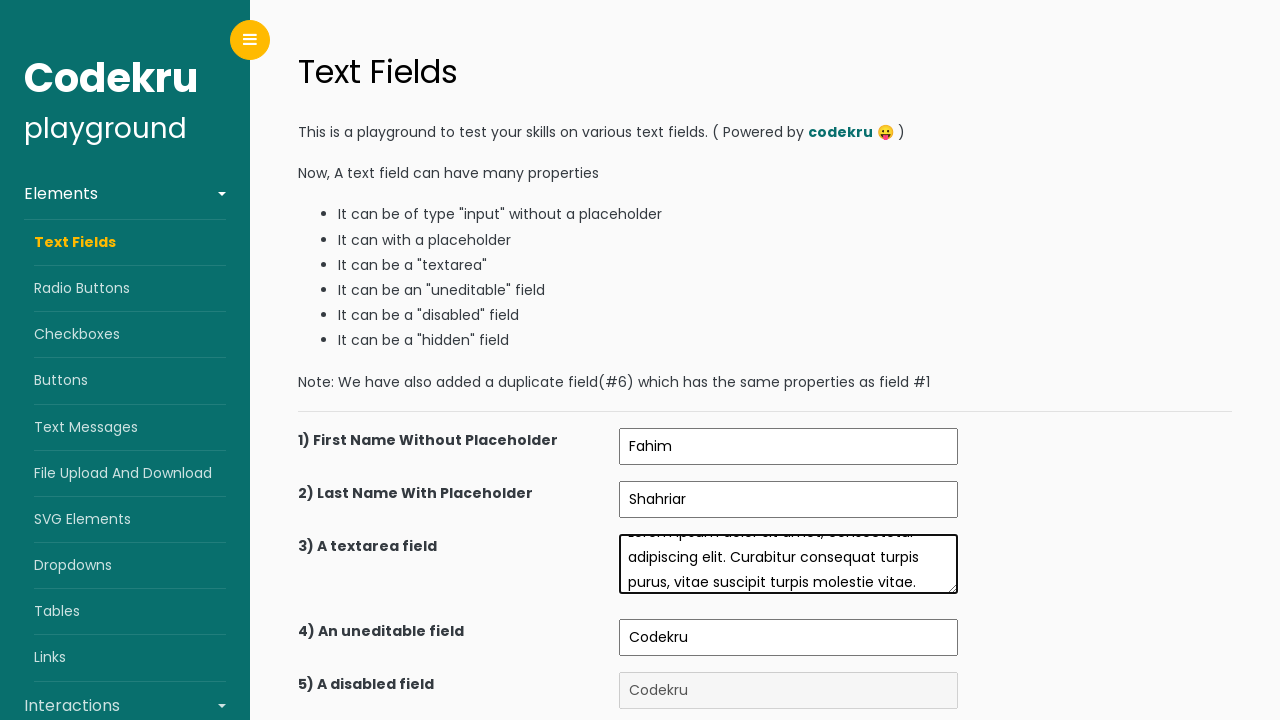

Filled pre-filled text field with ' Pre-filled Text' on //input[@id='preFilledTextField']
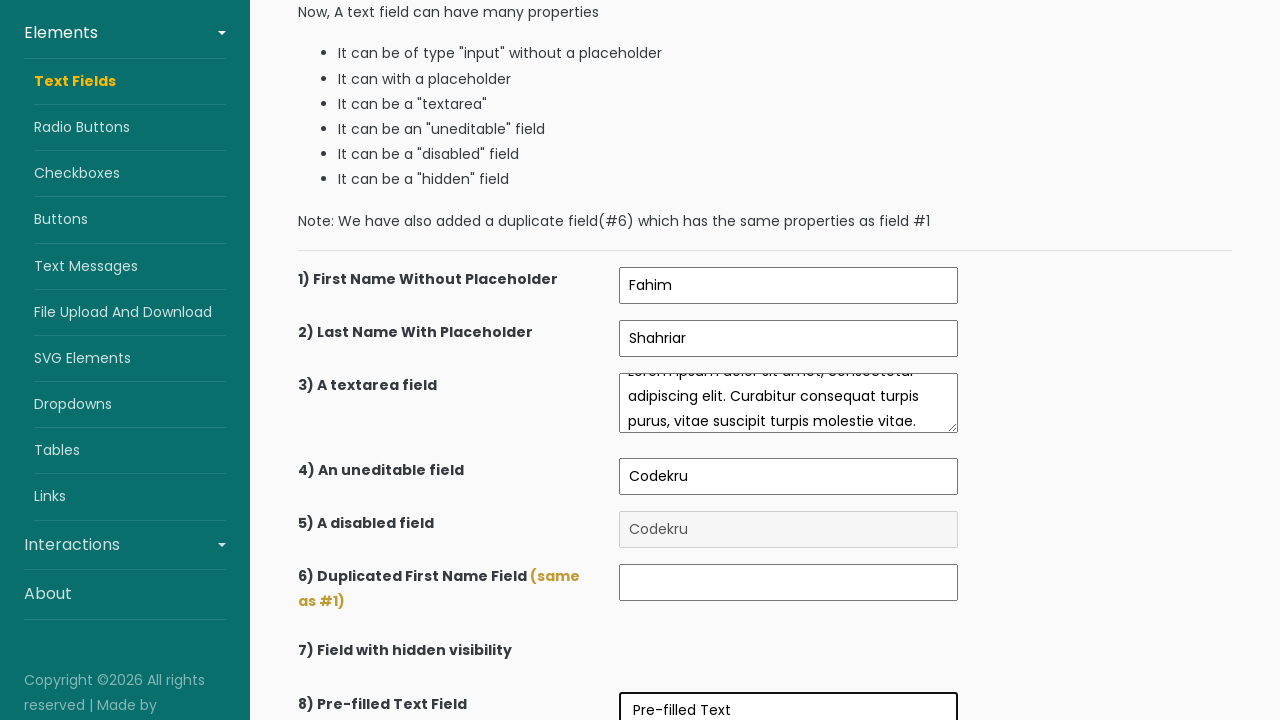

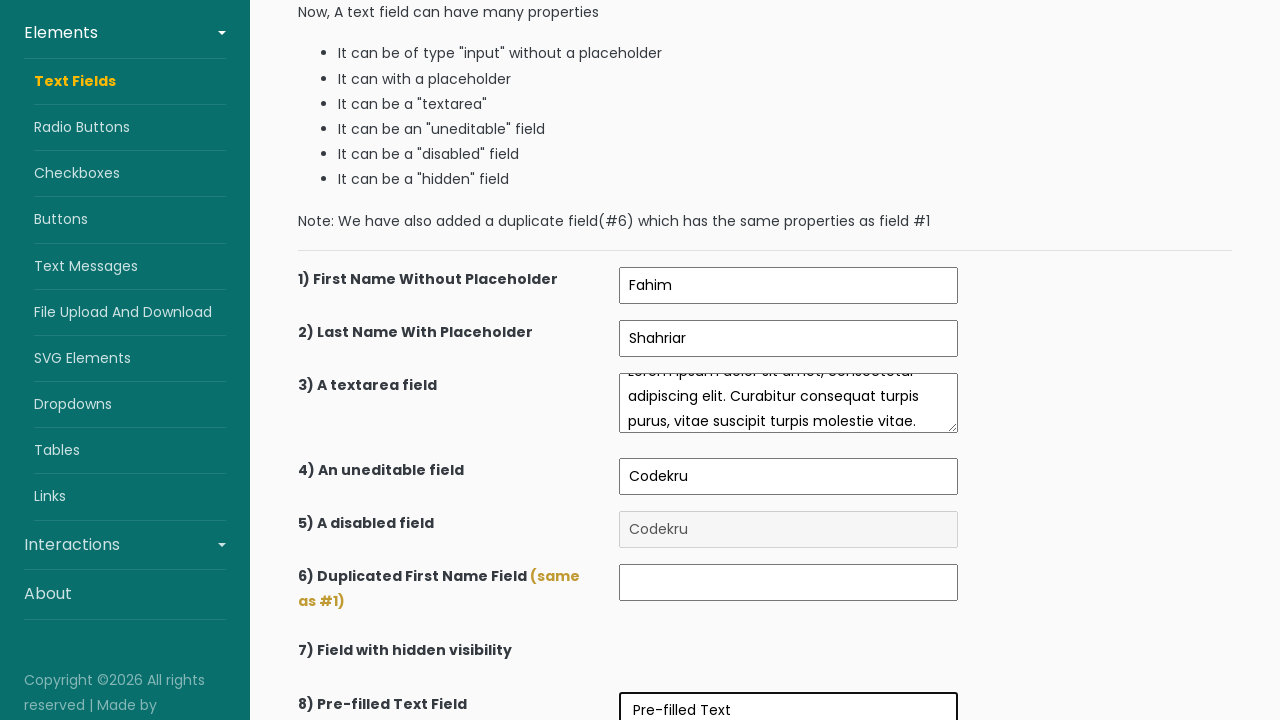